Tests dropdown selection functionality by selecting "Japan" from a country dropdown menu

Starting URL: https://testautomationpractice.blogspot.com/

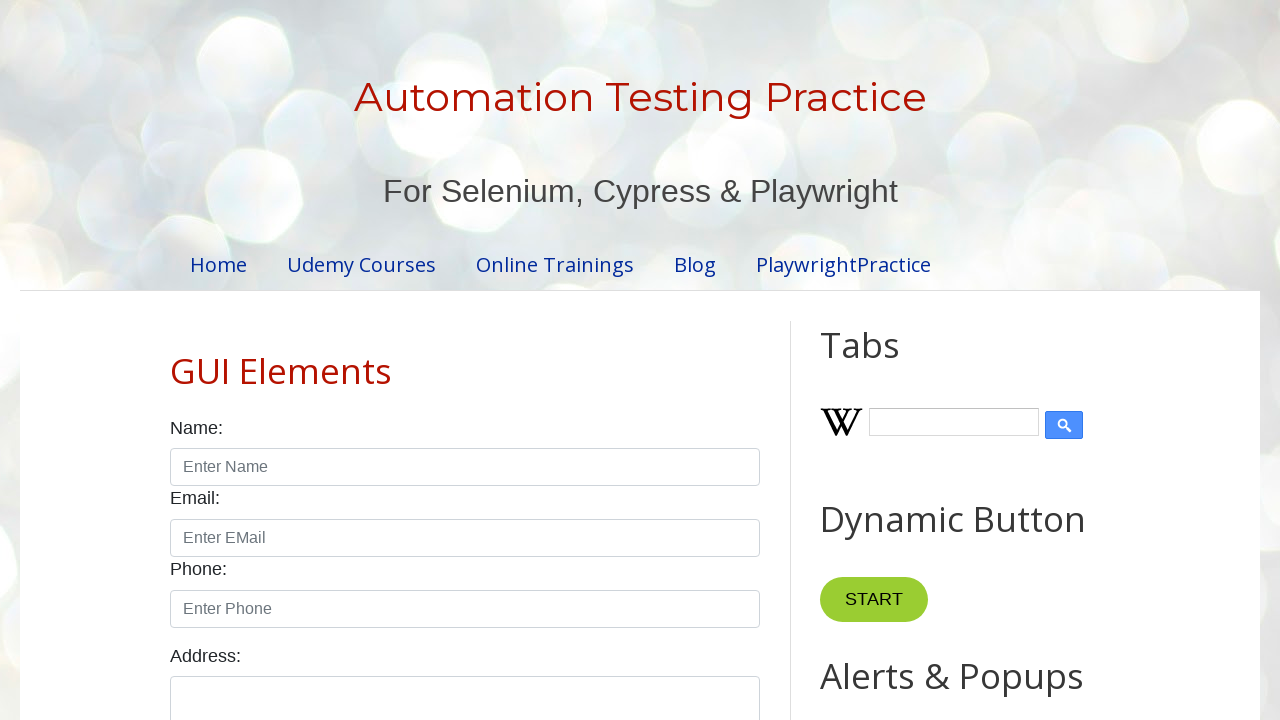

Navigated to test automation practice website
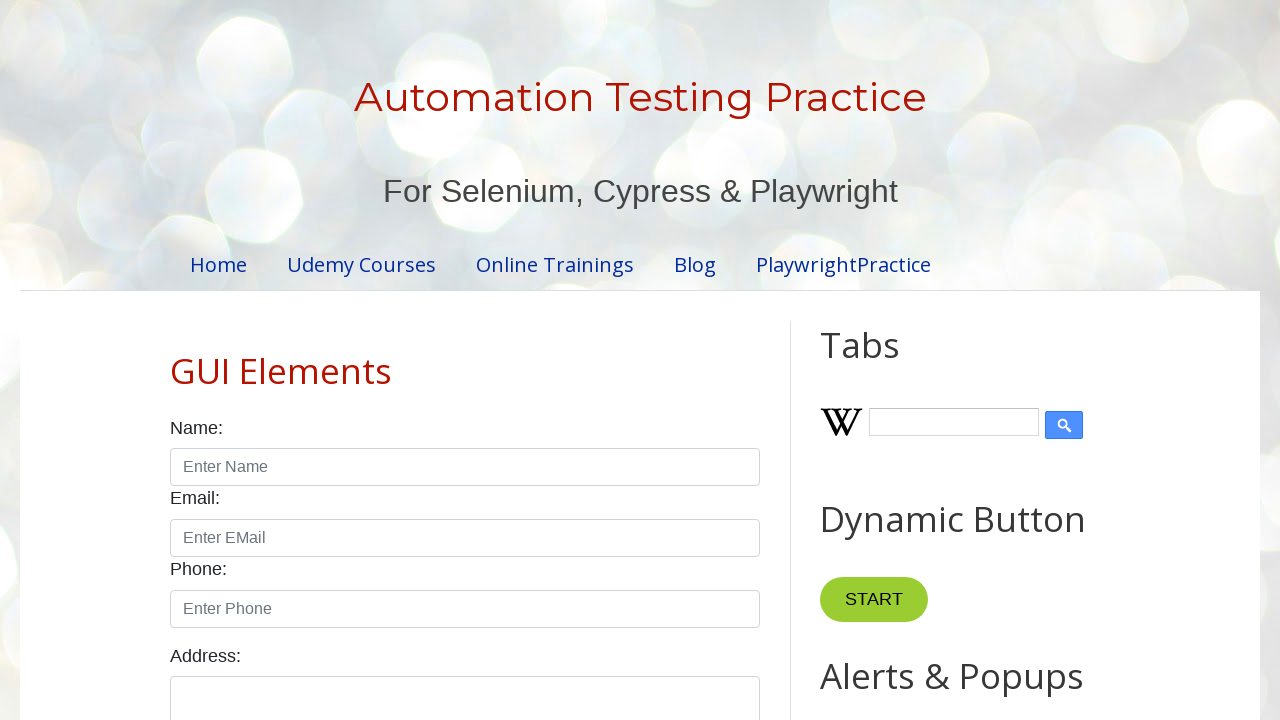

Selected 'Japan' from the country dropdown menu on #country
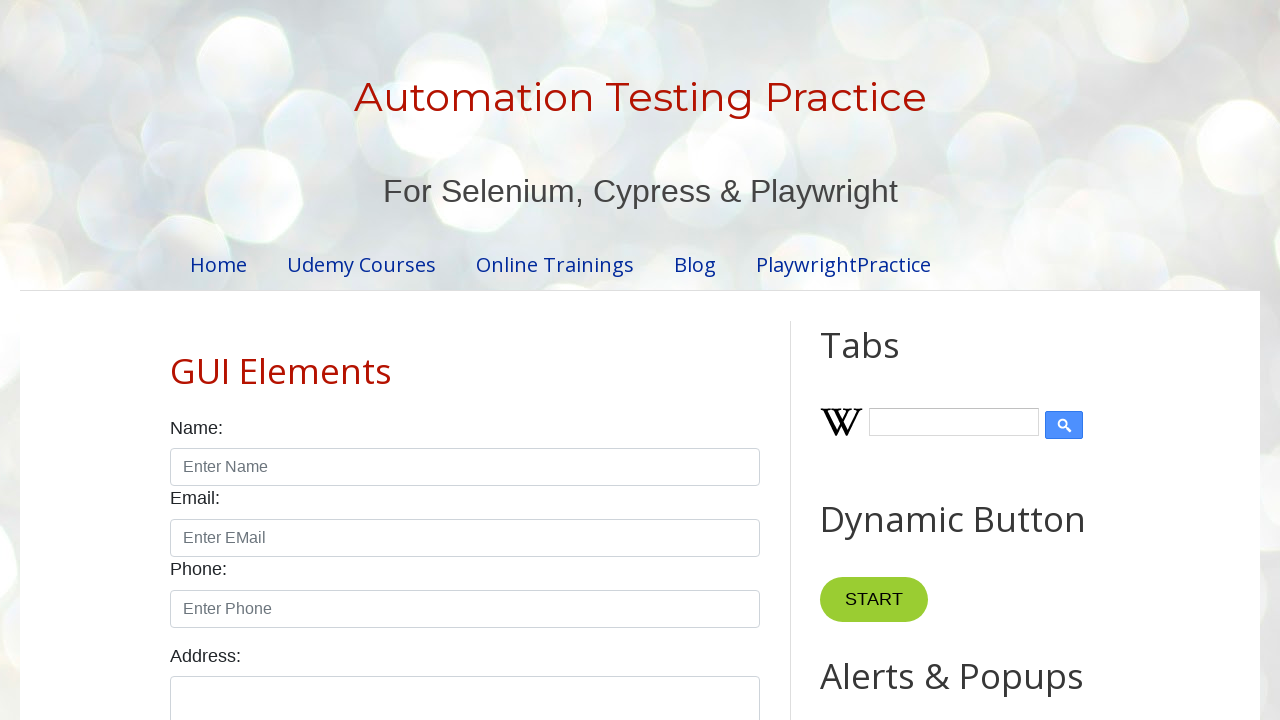

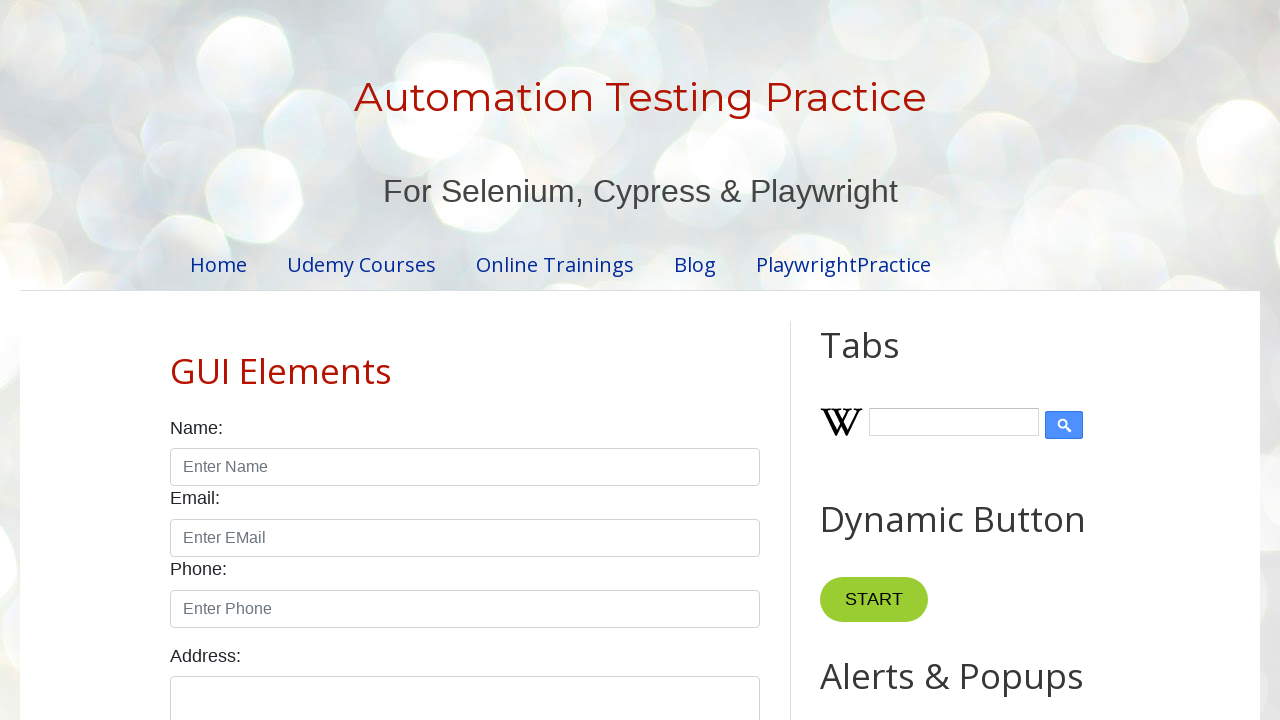